Tests browser tab switching by clicking a button to open a new tab, switching to it, and interacting with an element on the new tab

Starting URL: https://demoqa.com/browser-windows

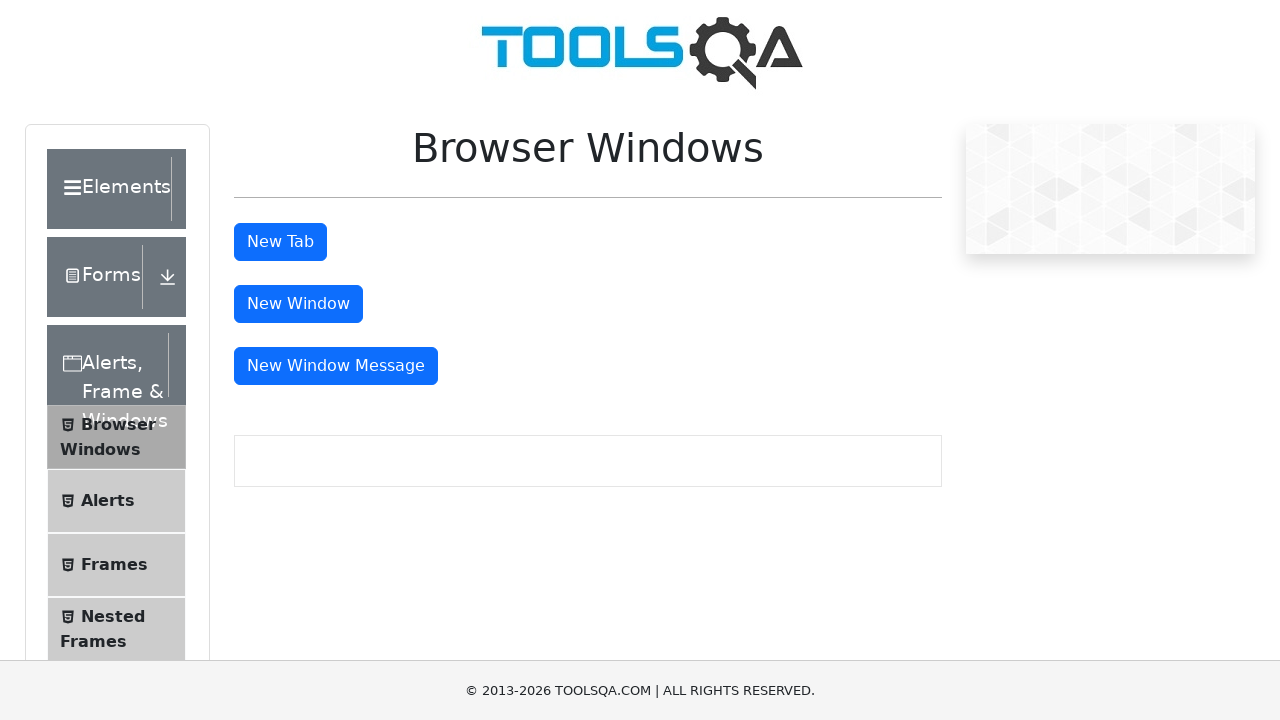

Clicked tab button to open a new tab at (280, 242) on #tabButton
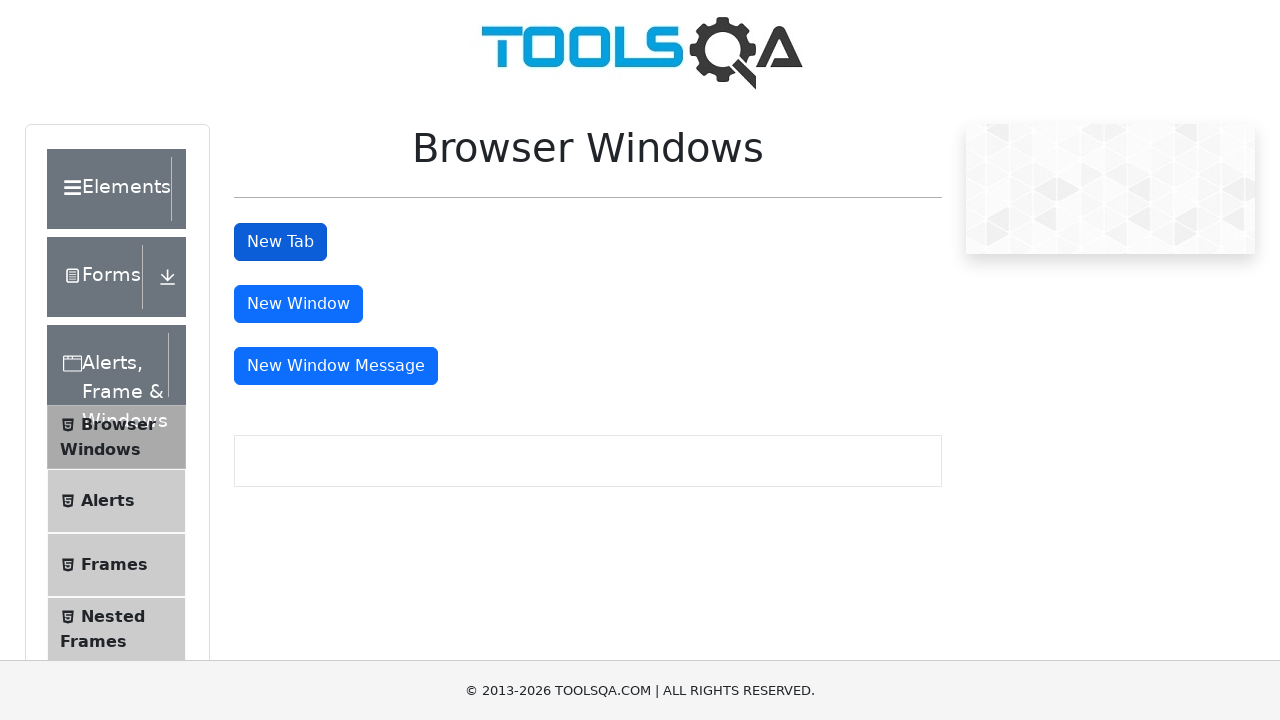

Successfully switched to the new tab
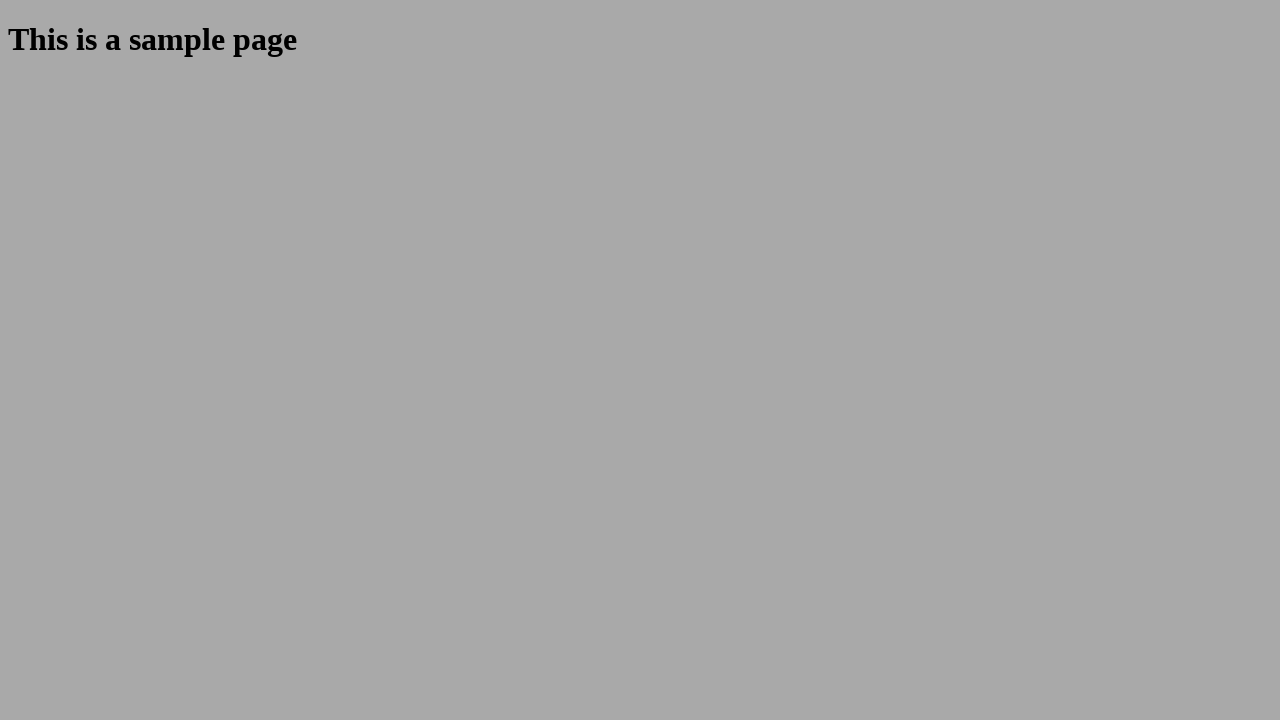

Sample heading element loaded on new tab
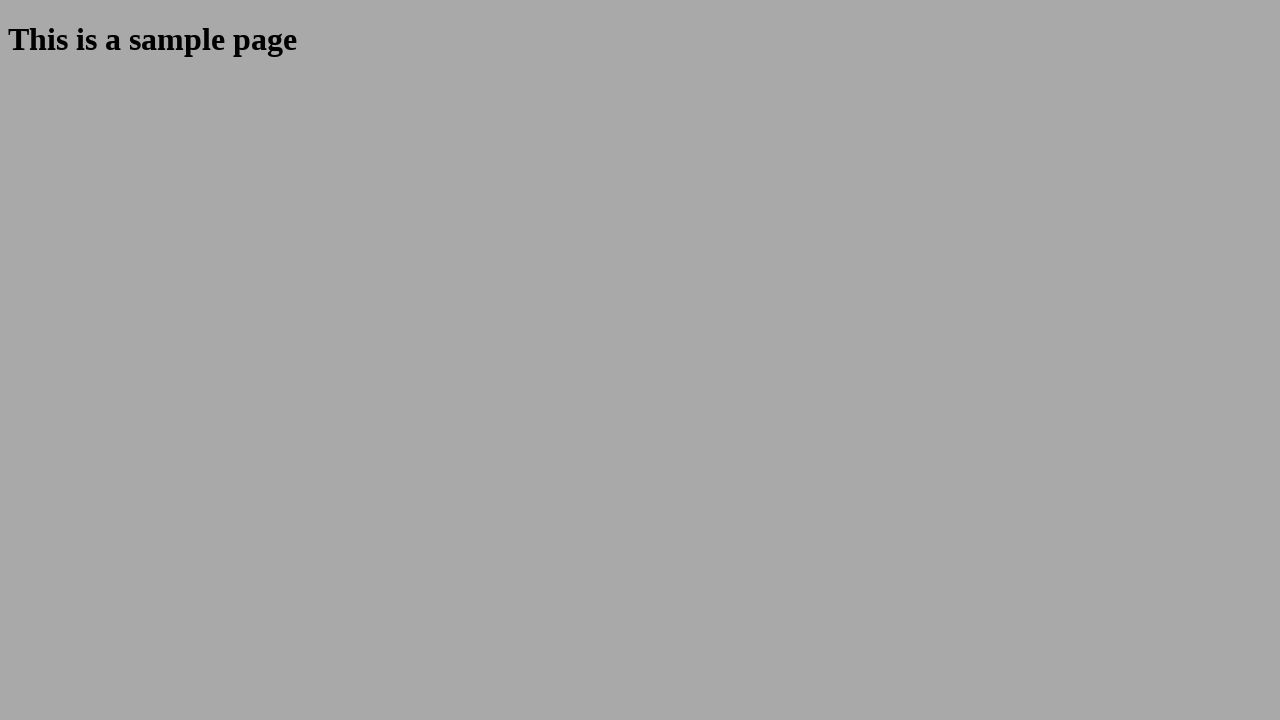

Clicked on the sample heading element at (640, 40) on #sampleHeading
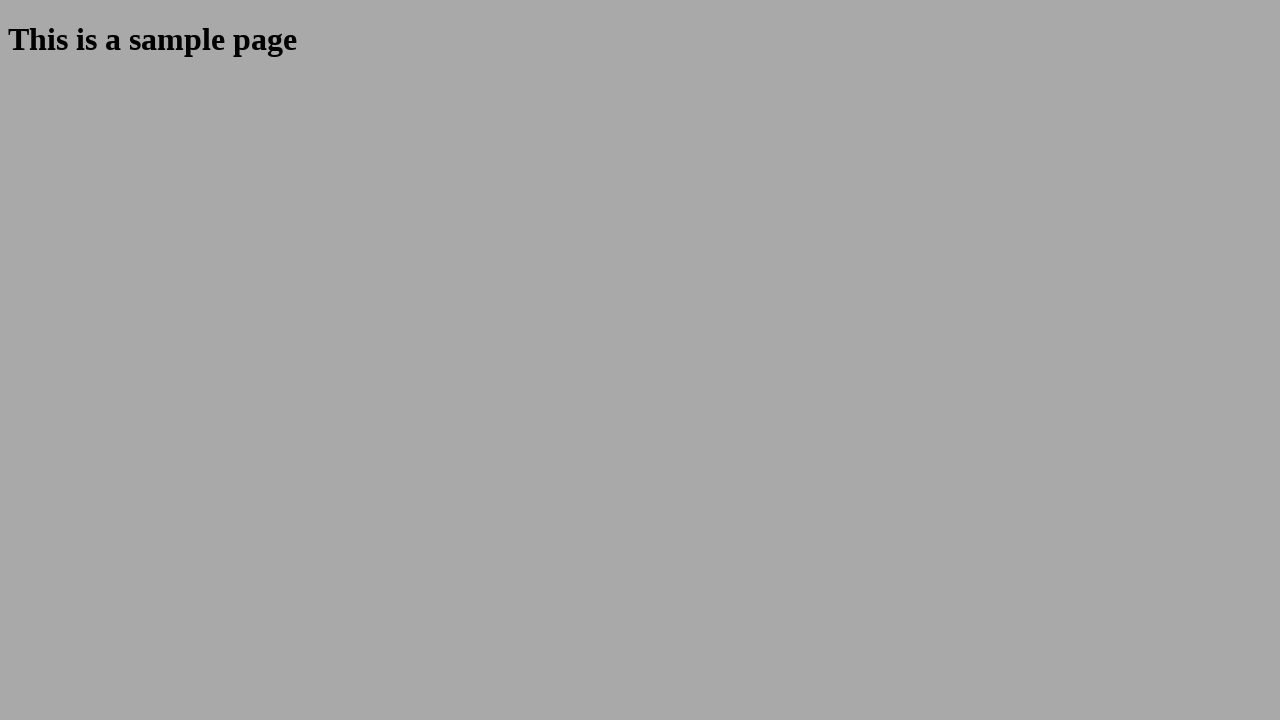

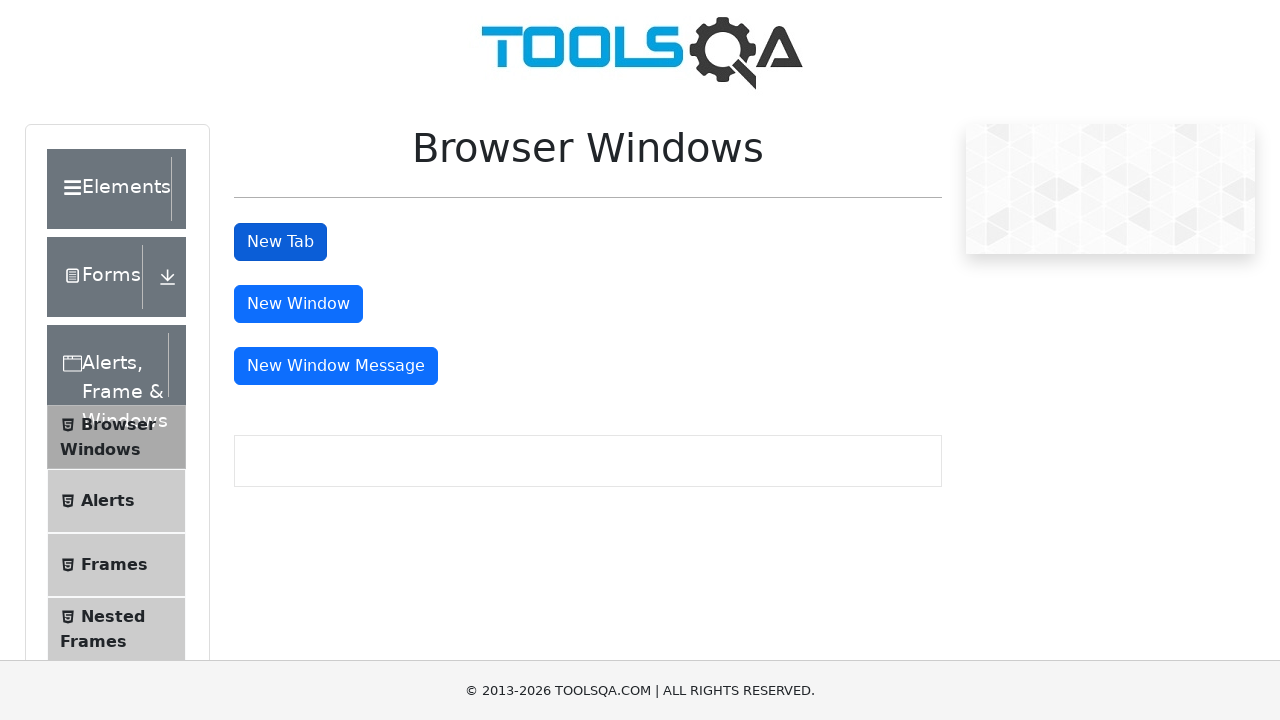